Tests a confirm alert by clicking the confirm button and accepting the confirmation dialog, then verifying the result message

Starting URL: https://demoqa.com/alerts

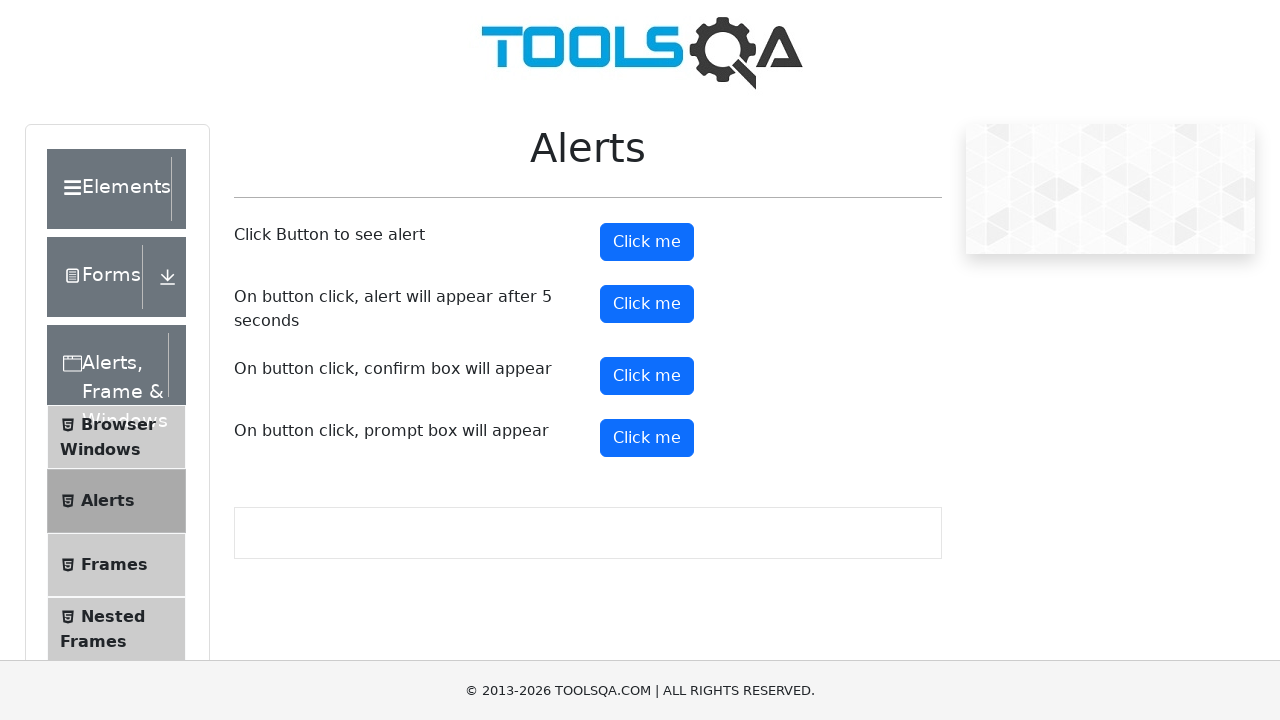

Set up dialog handler to accept confirm dialogs
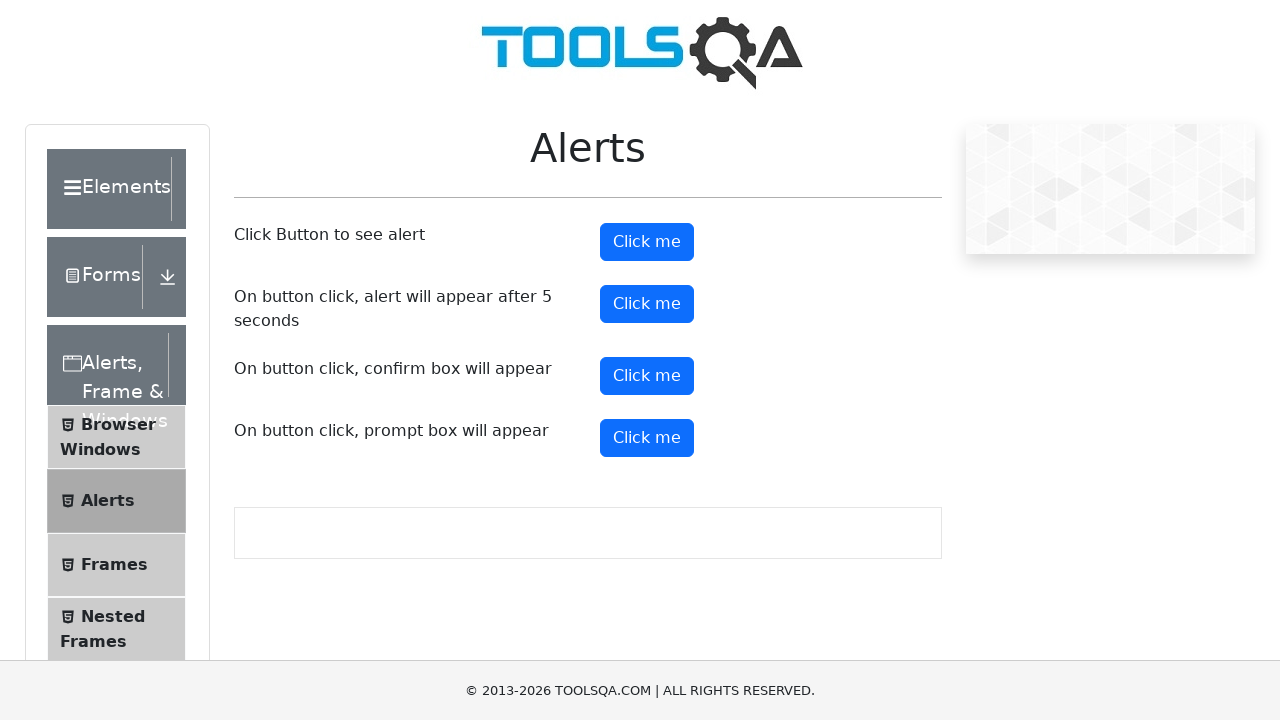

Clicked the confirm button to trigger confirm alert at (647, 376) on #confirmButton
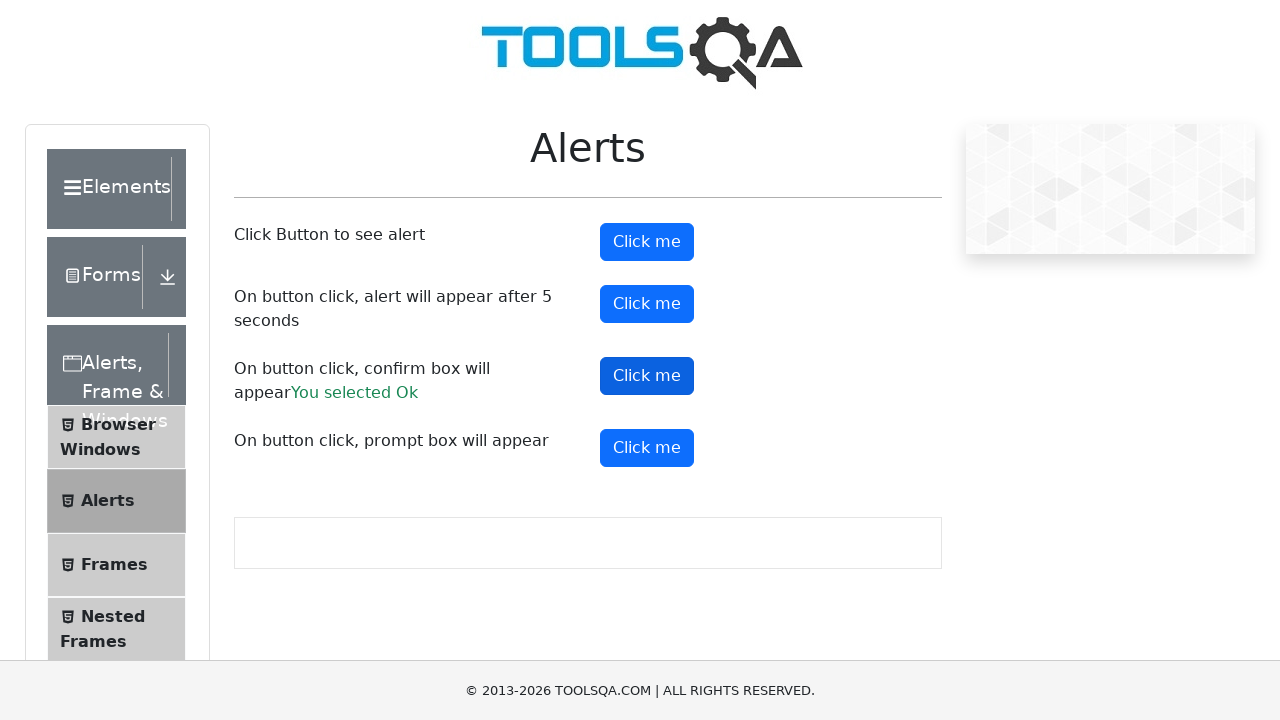

Confirm result message appeared on page
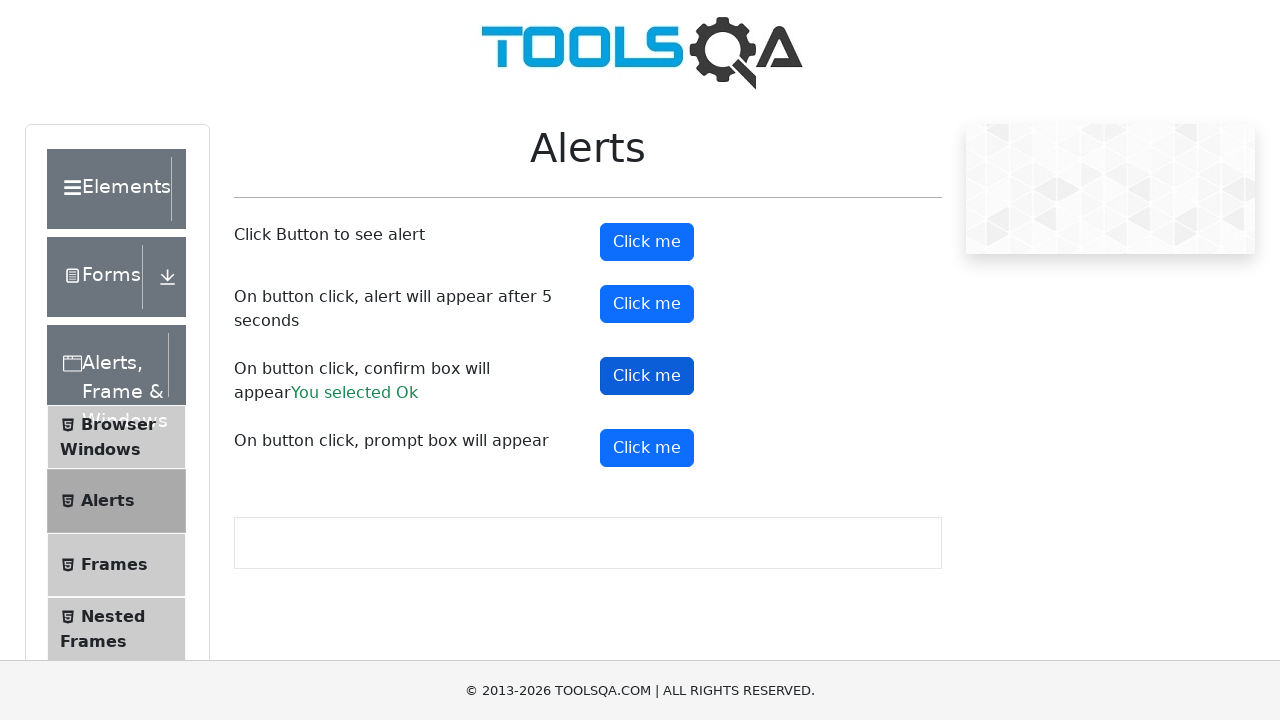

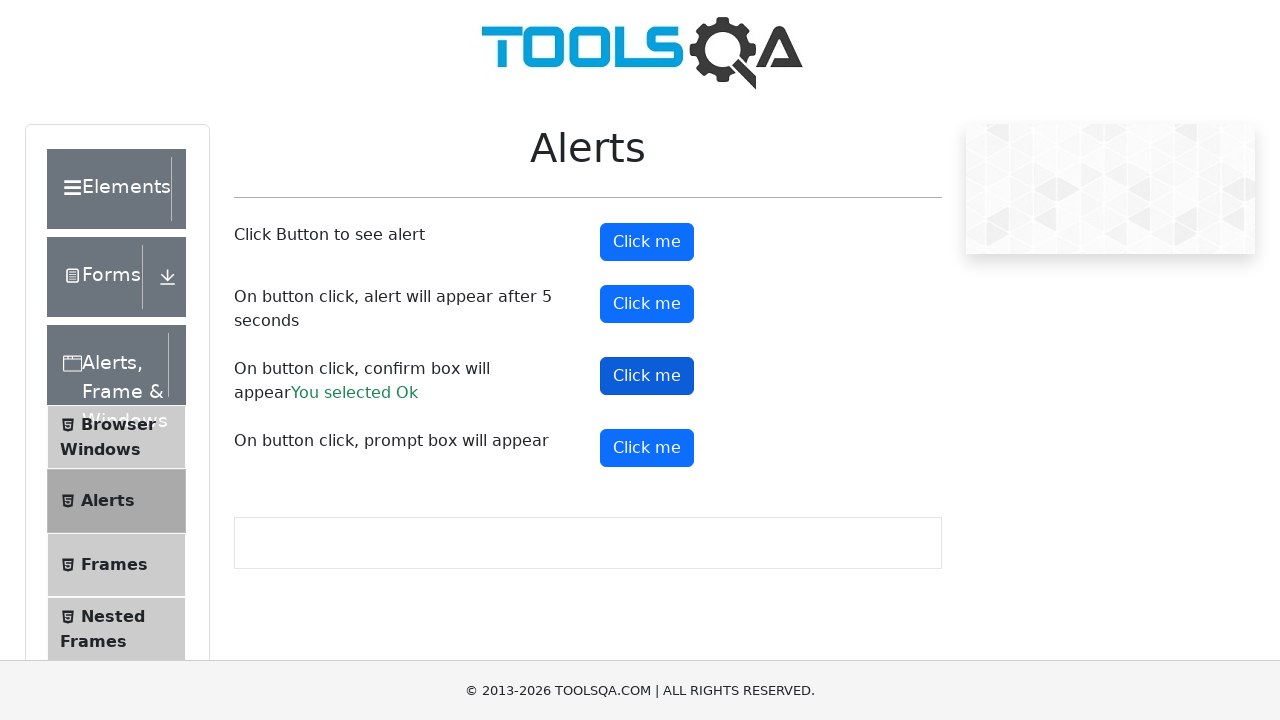